Tests the clear all fields functionality by opening the add person modal, filling fields, and then clicking clear to verify all fields are reset to default values.

Starting URL: https://kristinek.github.io/site/tasks/list_of_people.html

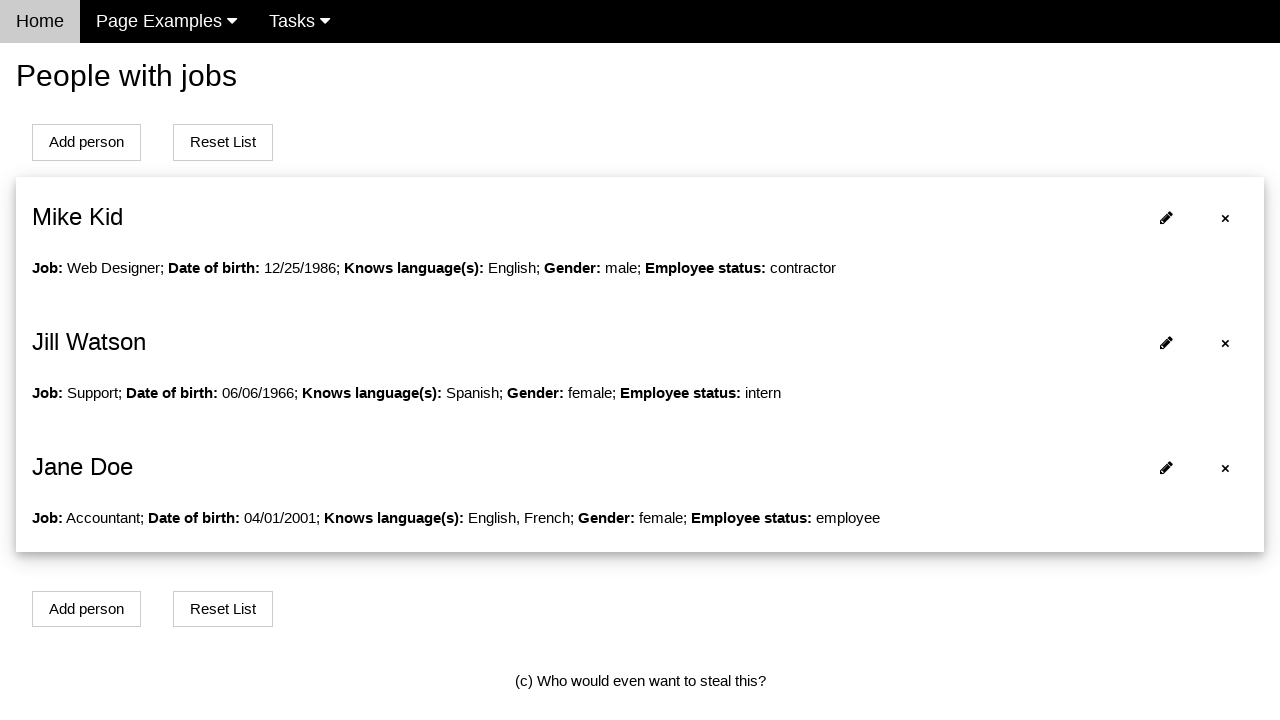

Clicked Add person button to open modal at (86, 142) on #addPersonBtn
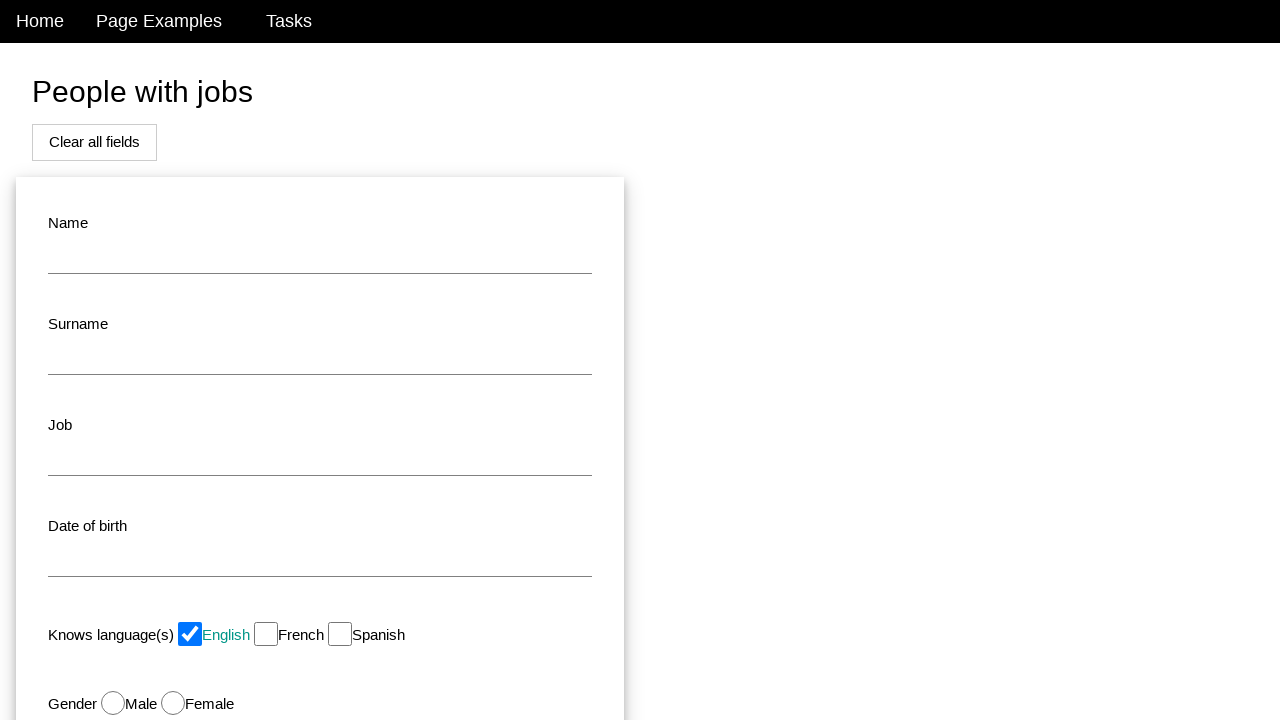

Filled name field with 'Test Name' on #name
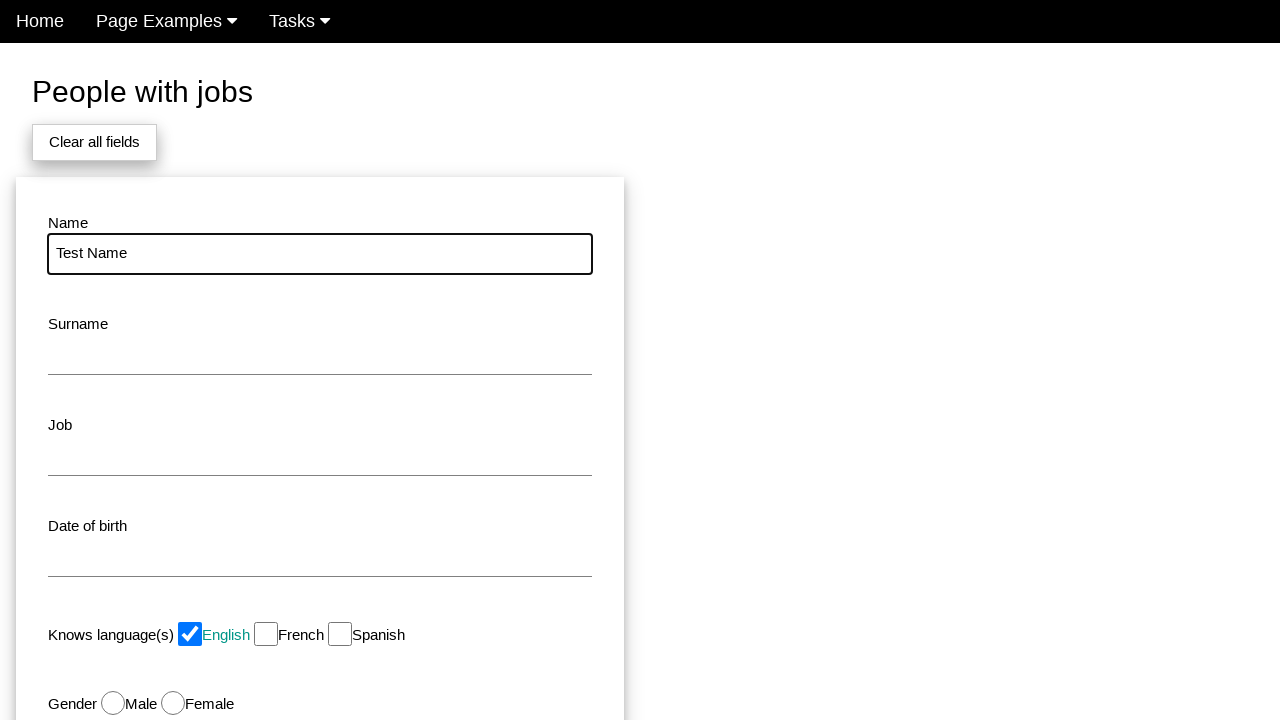

Filled surname field with 'Test Surname' on #surname
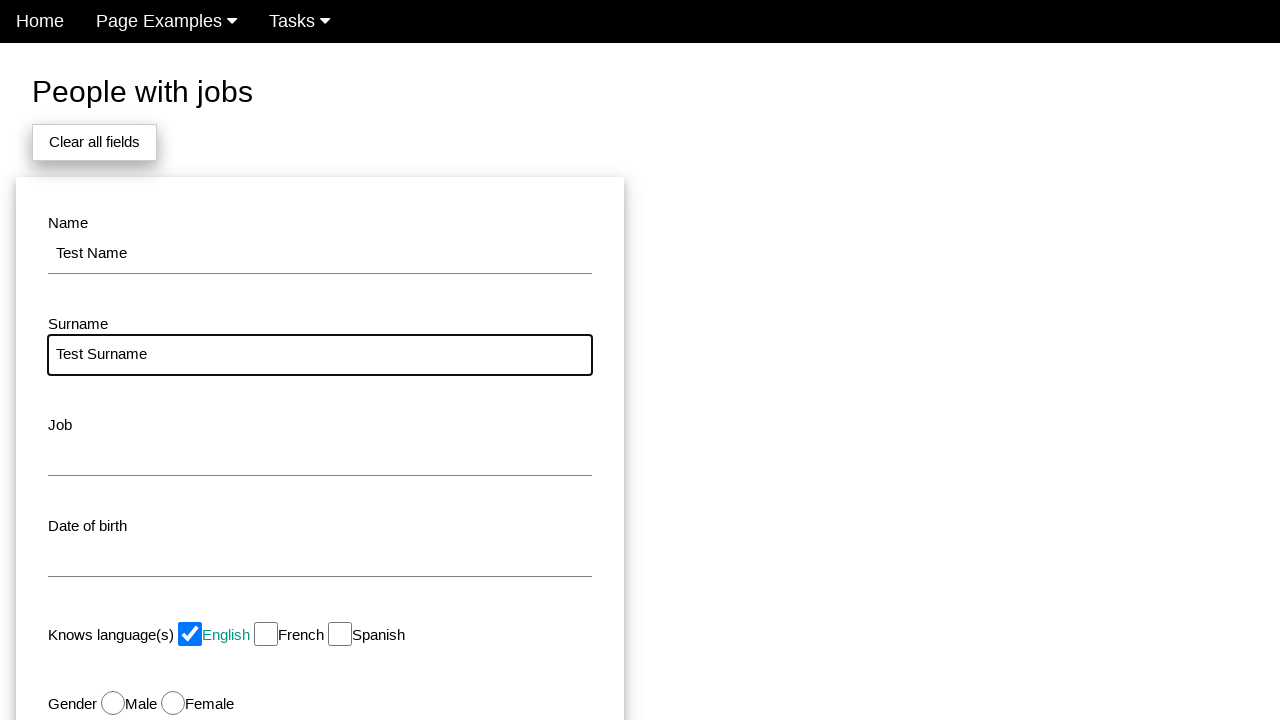

Clicked Clear all fields button at (94, 142) on xpath=//button[text()='Clear all fields']
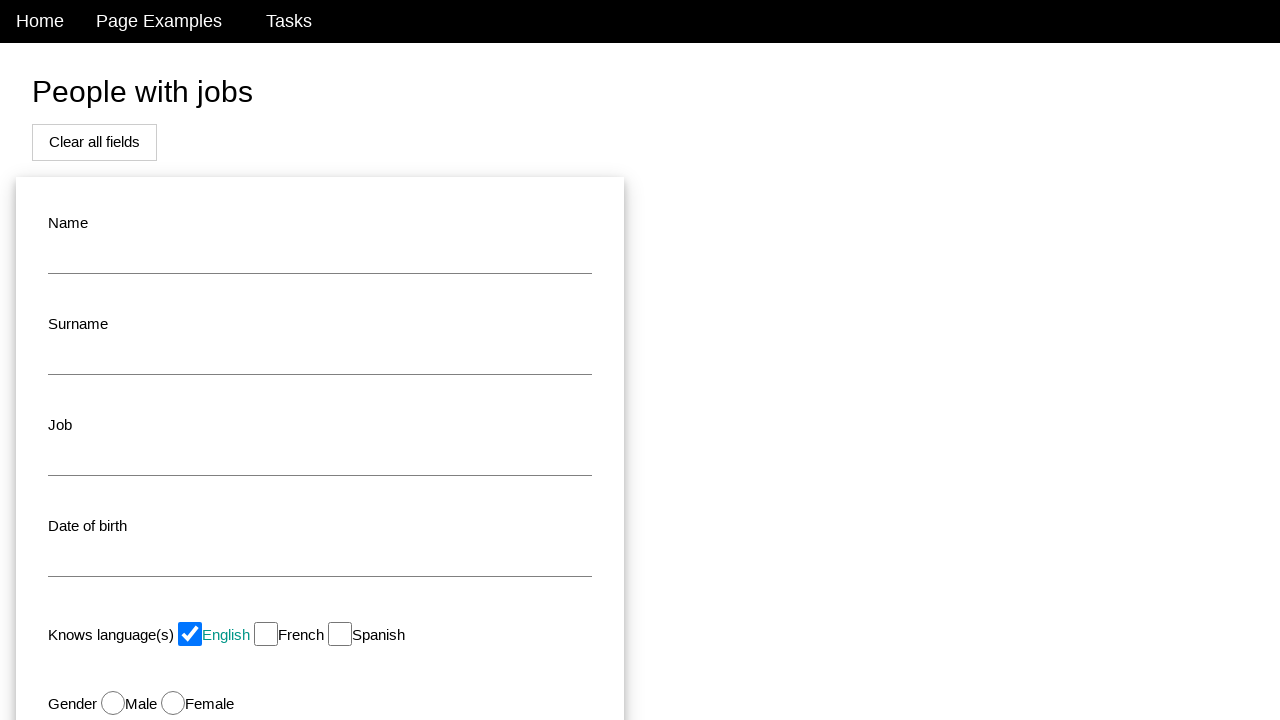

Verified form is still visible after clearing fields
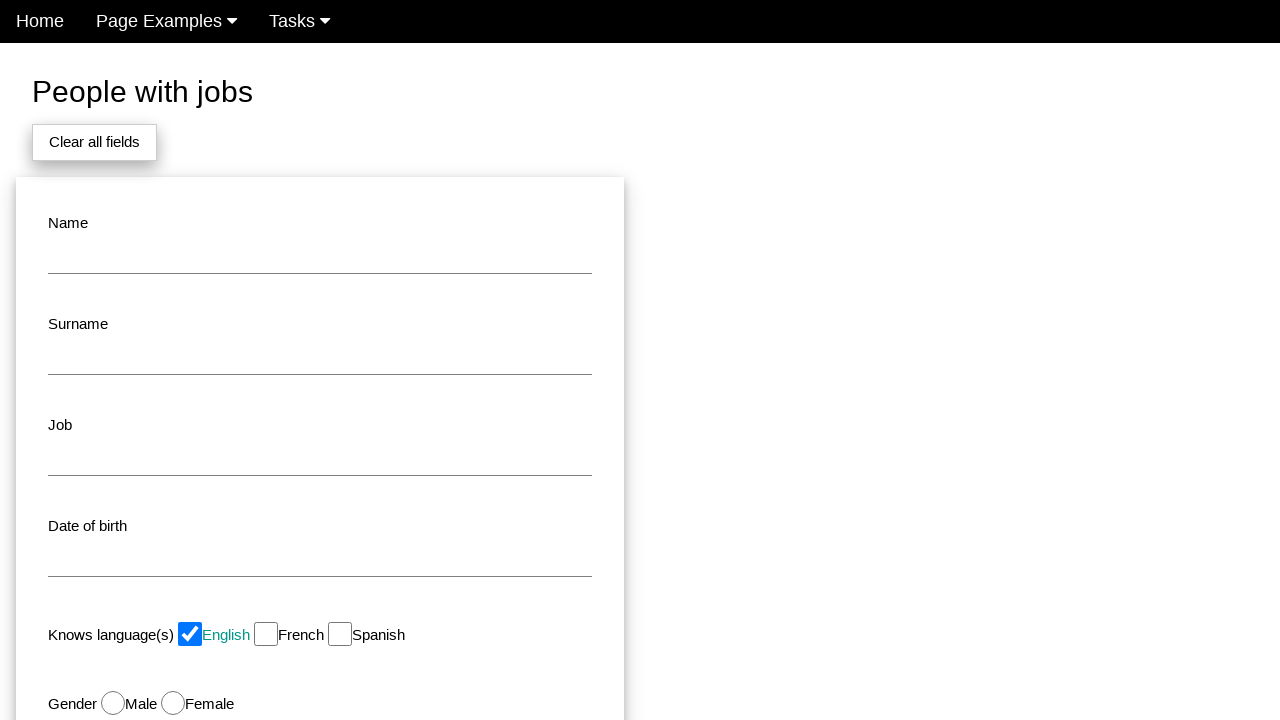

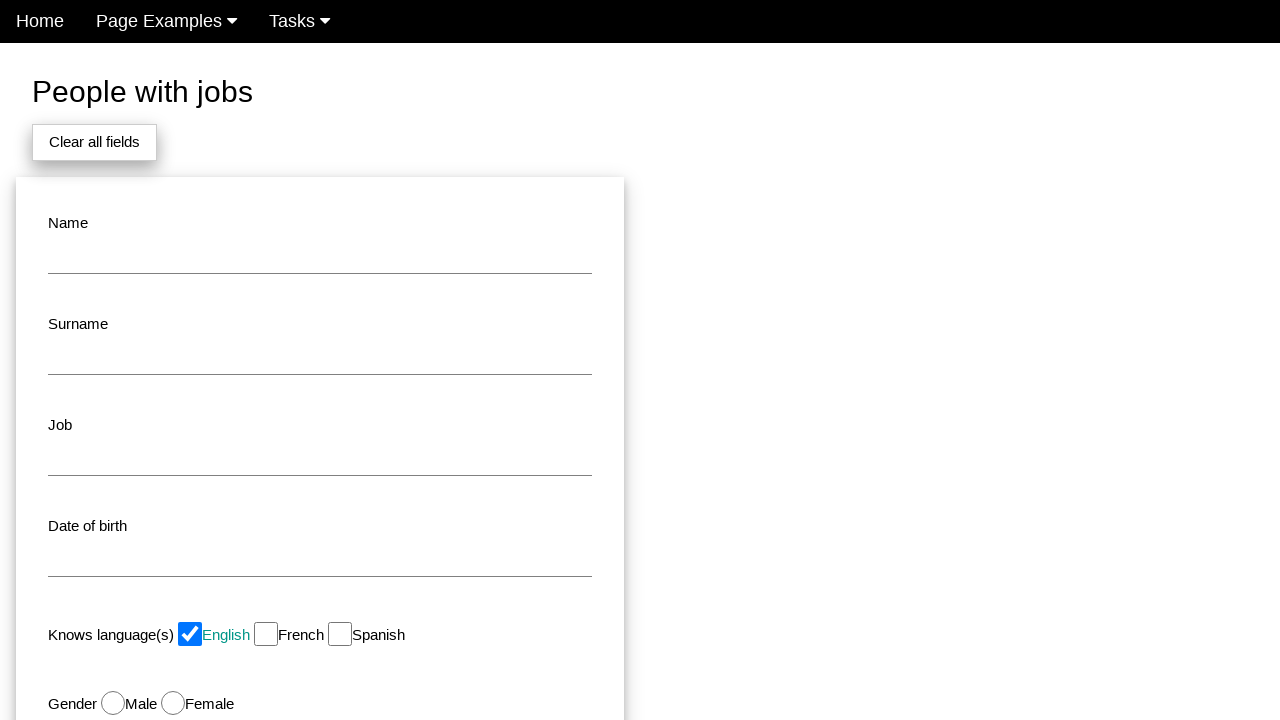